Tests explicit wait functionality by clicking a button and waiting for a delayed element with text "I am here" to become visible on a practice automation site.

Starting URL: https://www.leafground.com/waits.xhtml

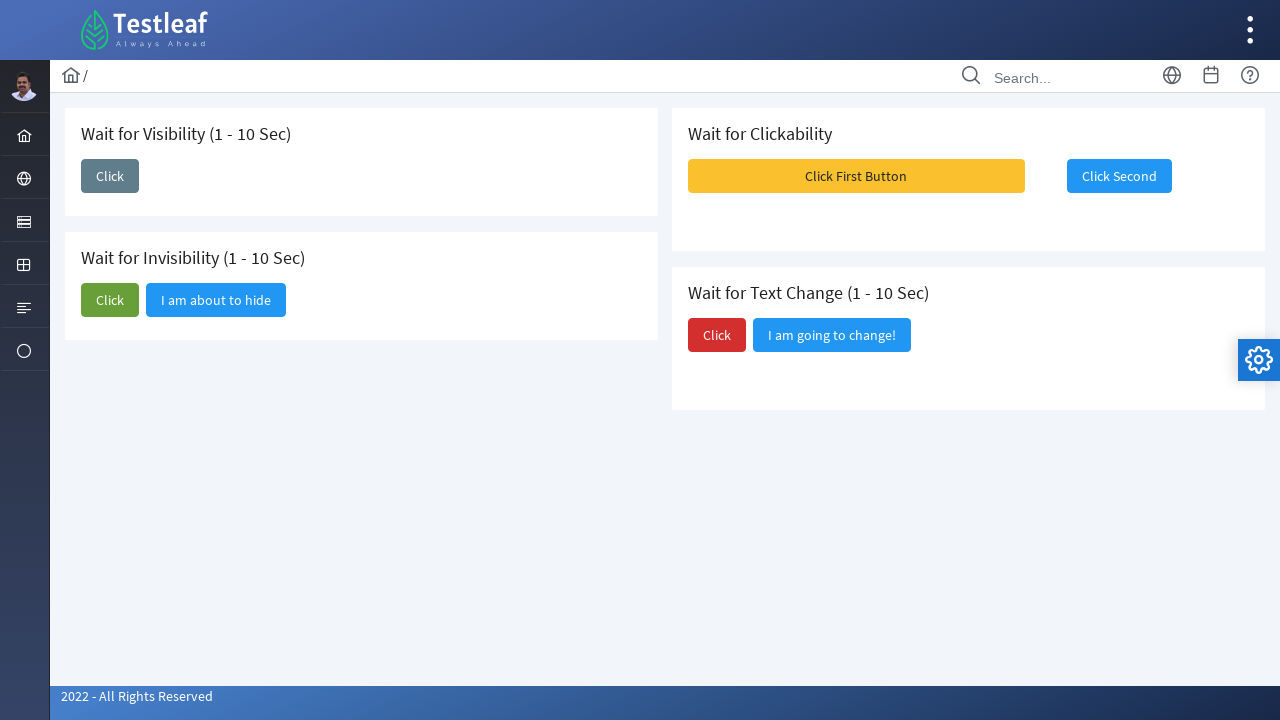

Clicked button to trigger delayed element at (110, 176) on xpath=//span[text()='Click']
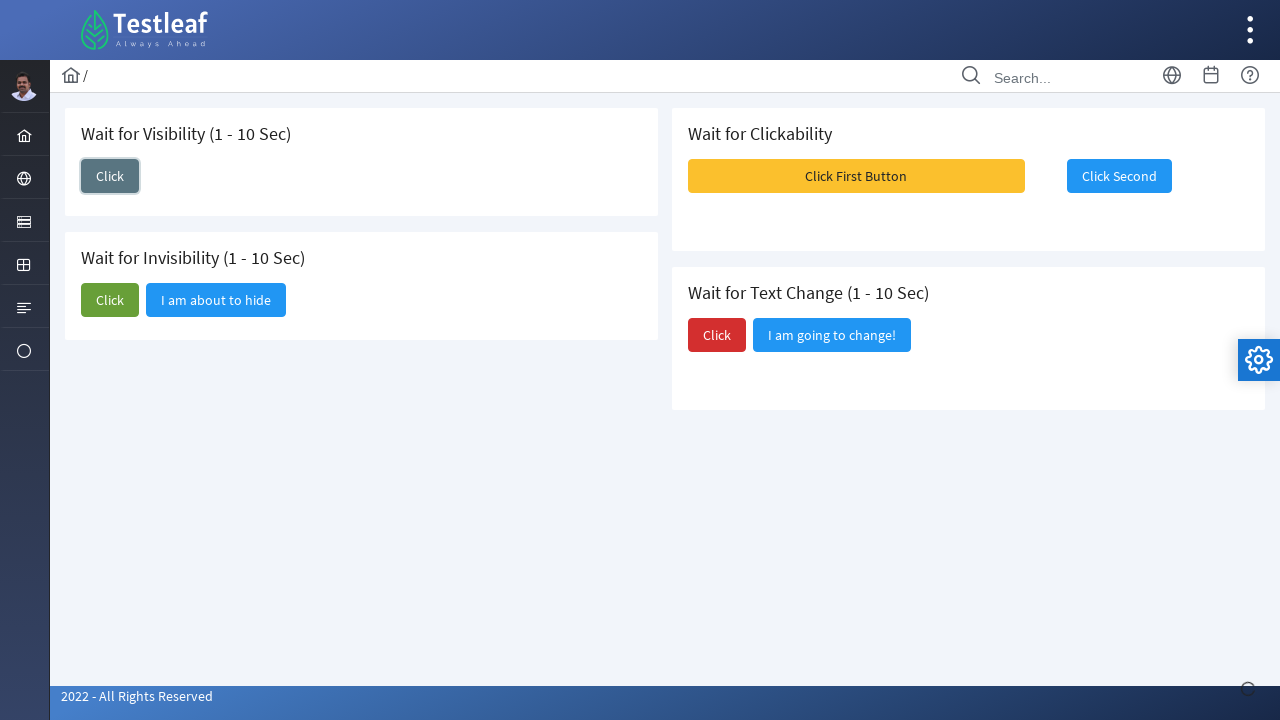

Waited for delayed element 'I am here' to become visible
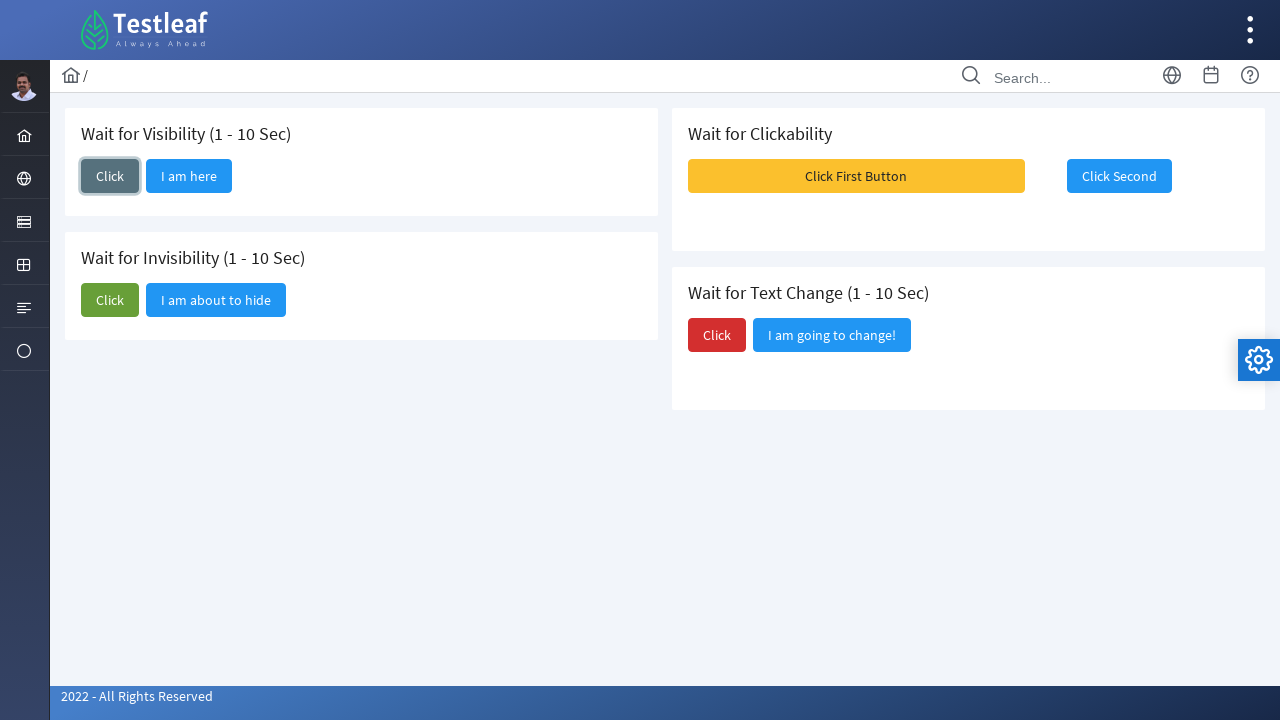

Retrieved text content from delayed element
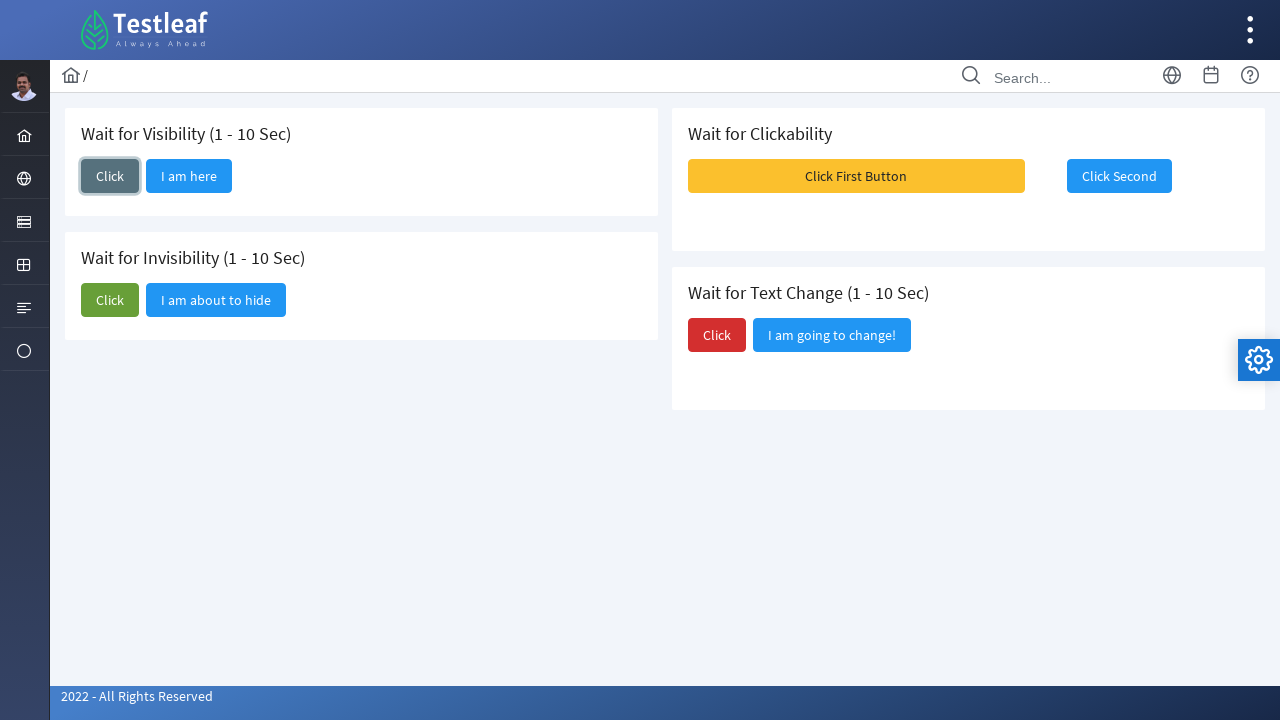

Printed text content: I am here
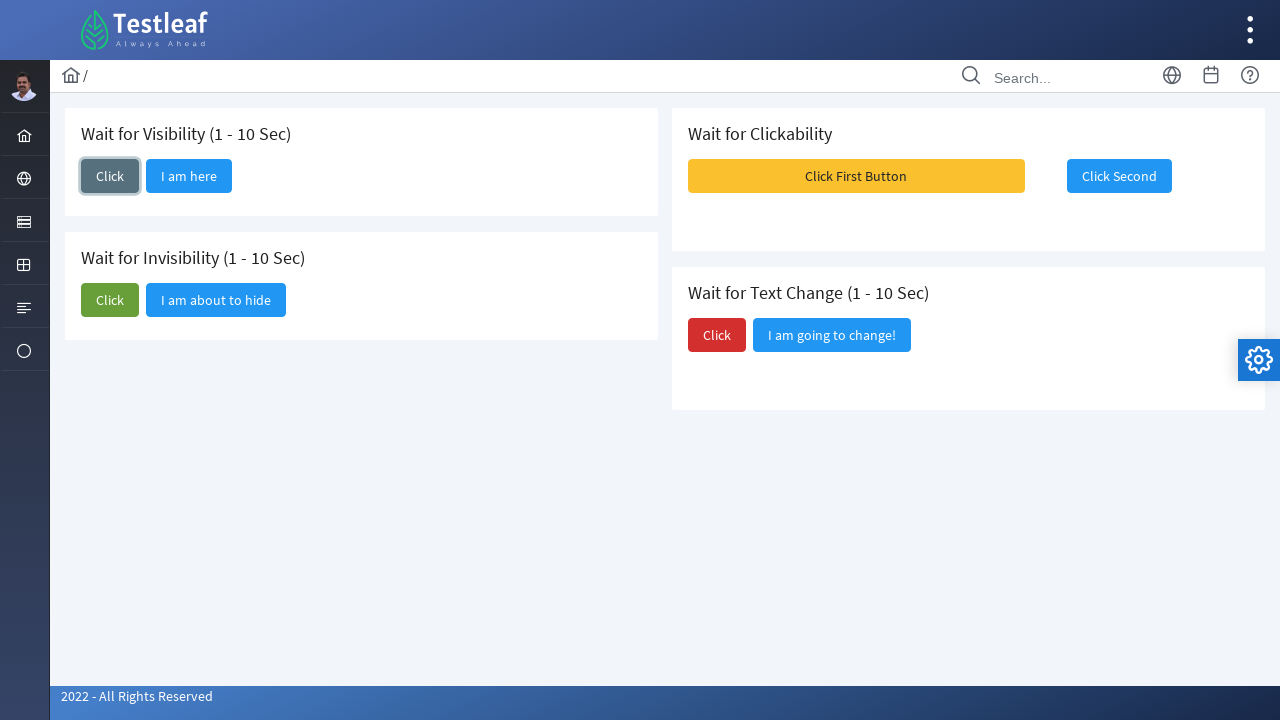

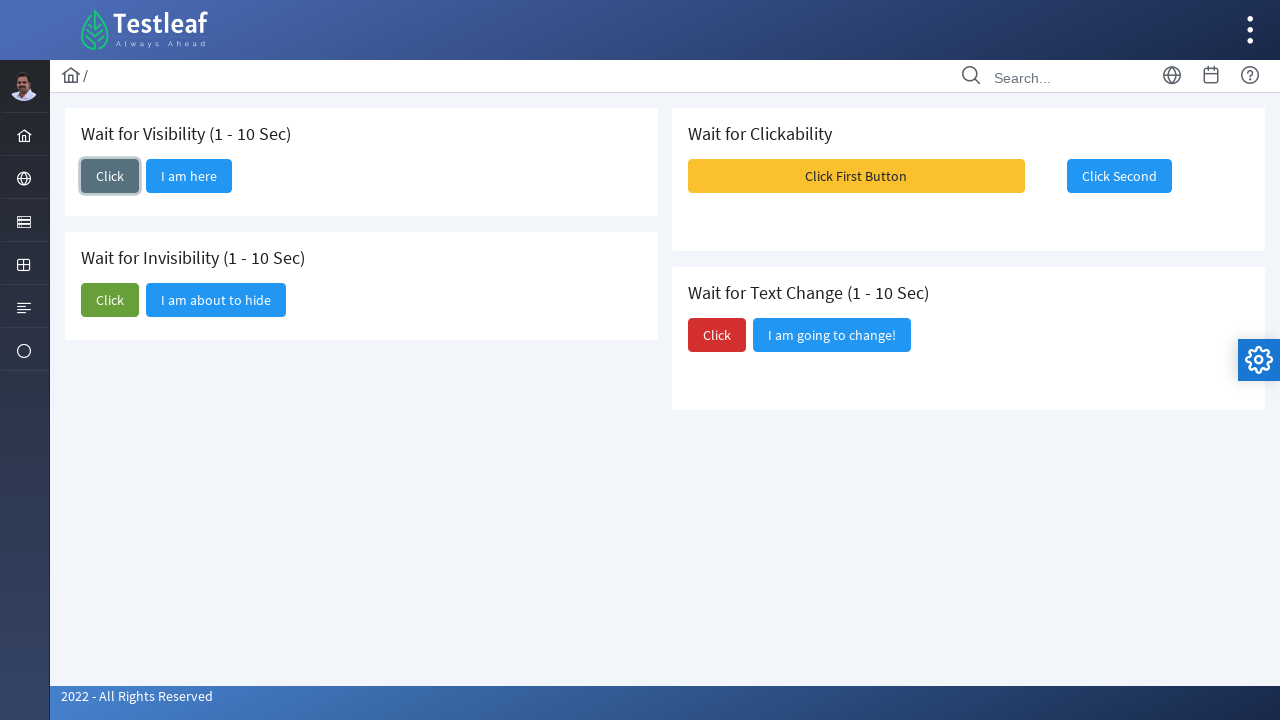